Tests dynamic table functionality by expanding the table data section, entering JSON data, and refreshing the table to verify the data is displayed

Starting URL: https://testpages.herokuapp.com/styled/tag/dynamic-table.html

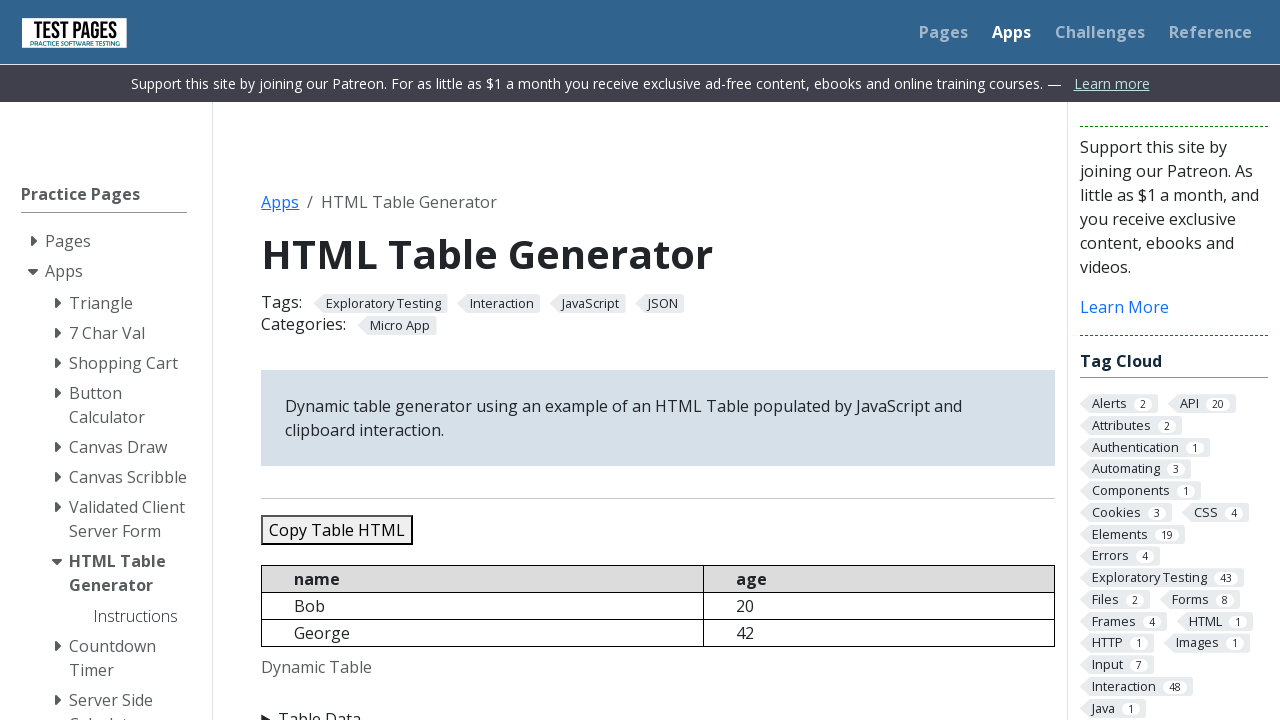

Clicked summary element to expand table data section at (658, 708) on summary
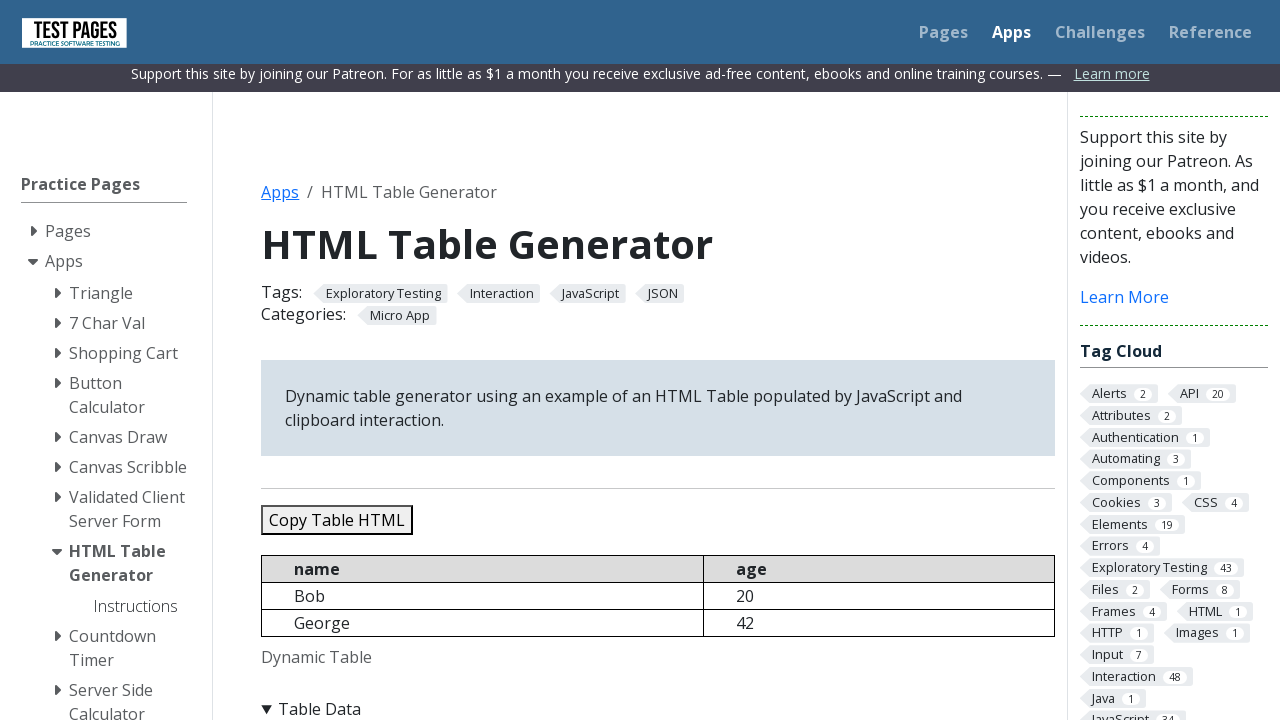

Clicked JSON data input field at (658, 360) on #jsondata
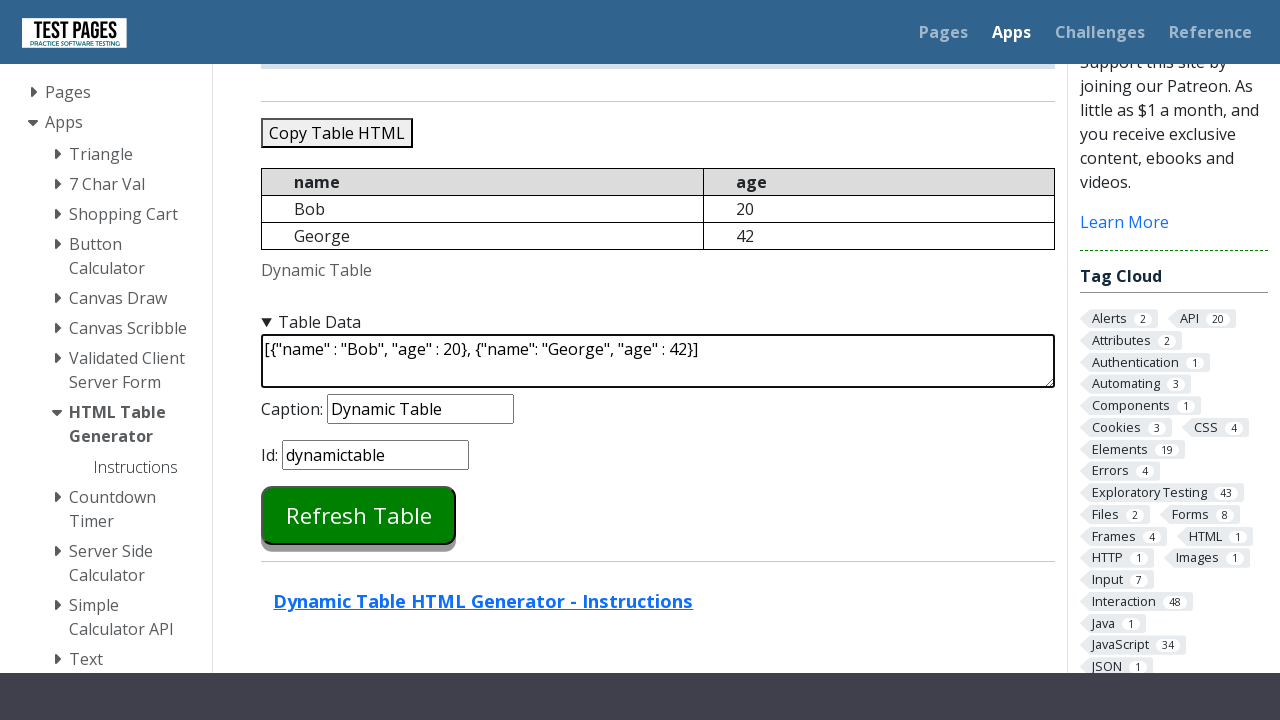

Entered JSON data with three records (Bob, George, Jan) into the input field on #jsondata
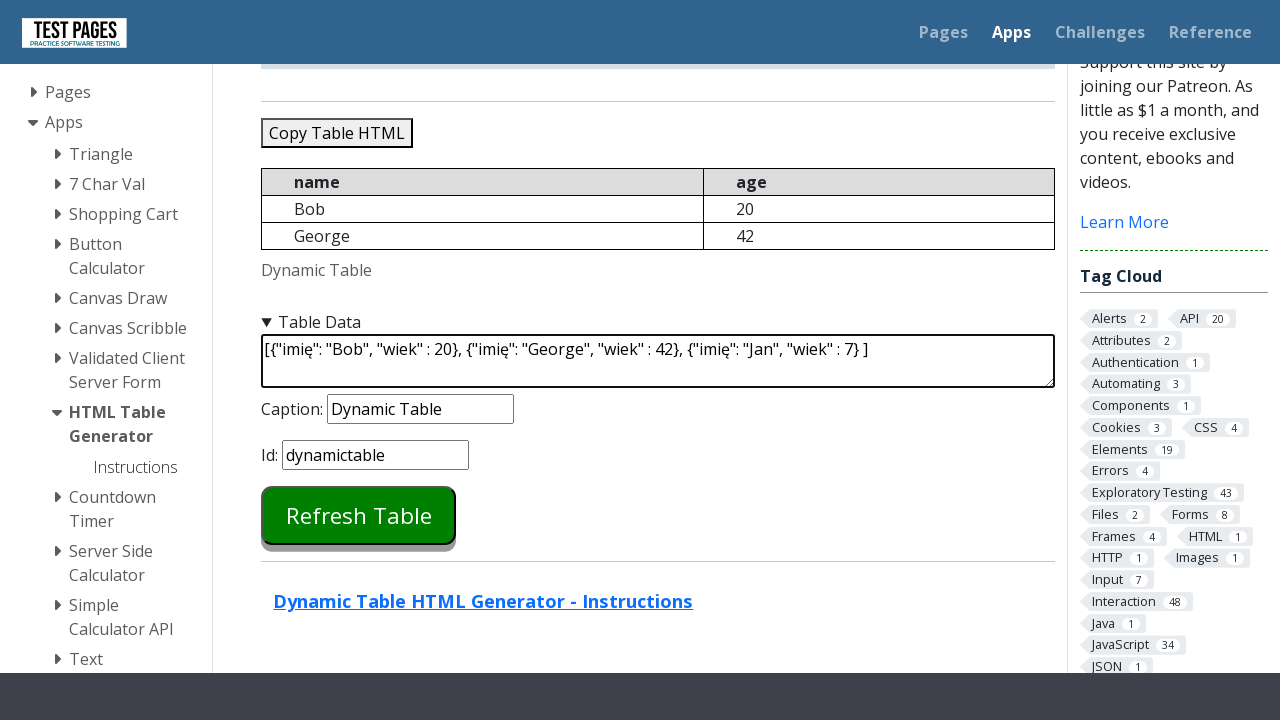

Clicked refresh table button to update table with new data at (359, 515) on #refreshtable
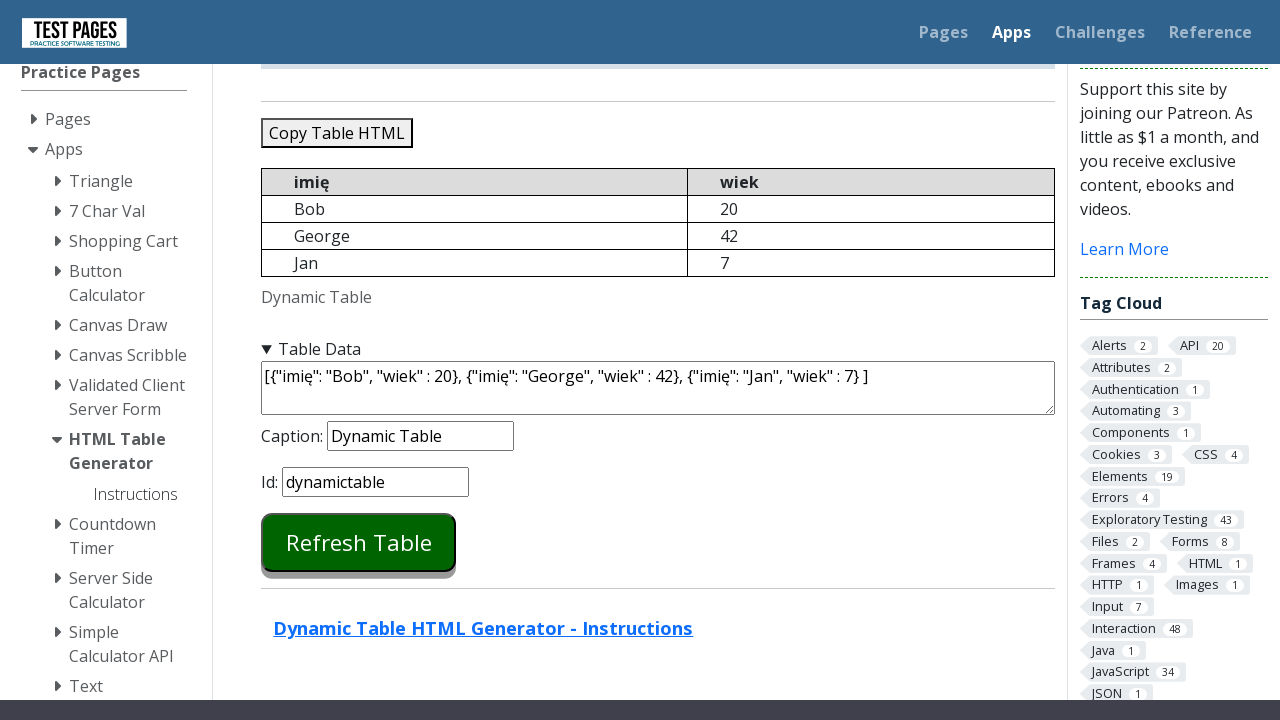

Table updated with new rows containing the JSON data
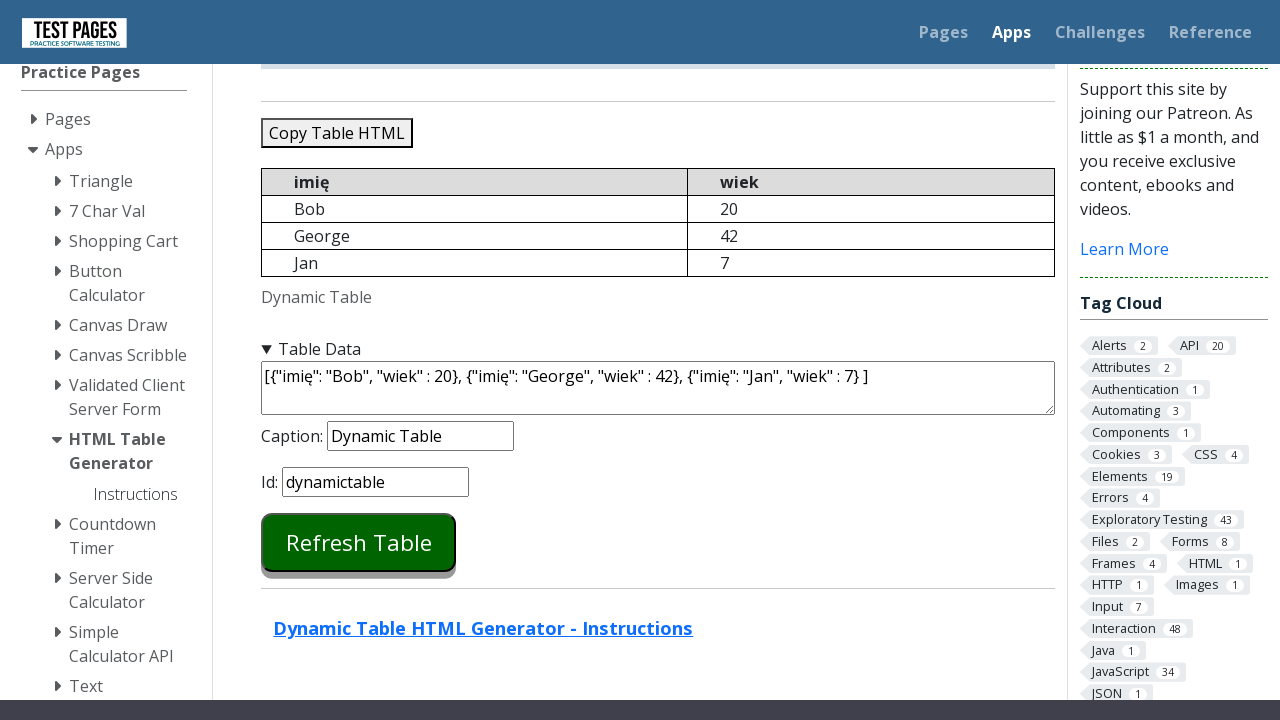

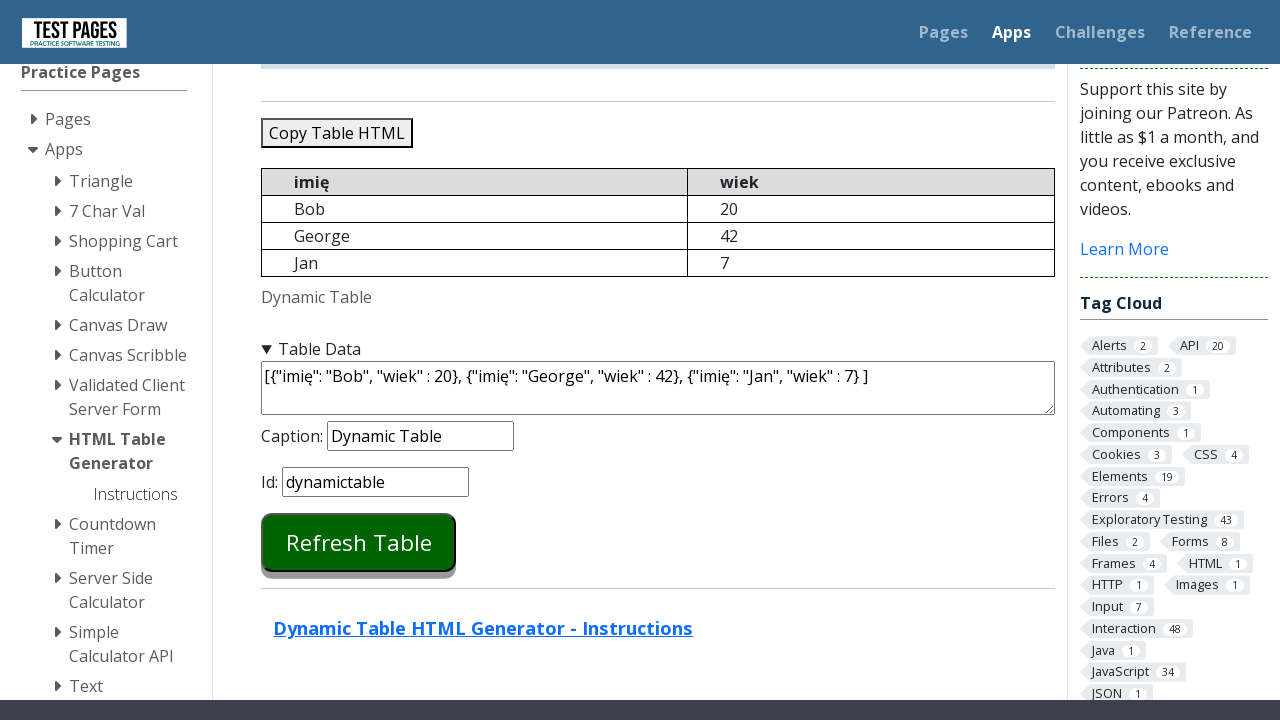